Tests date picker interaction by scrolling to the start-date input field and clicking on it to open the date picker calendar.

Starting URL: https://testautomationpractice.blogspot.com/

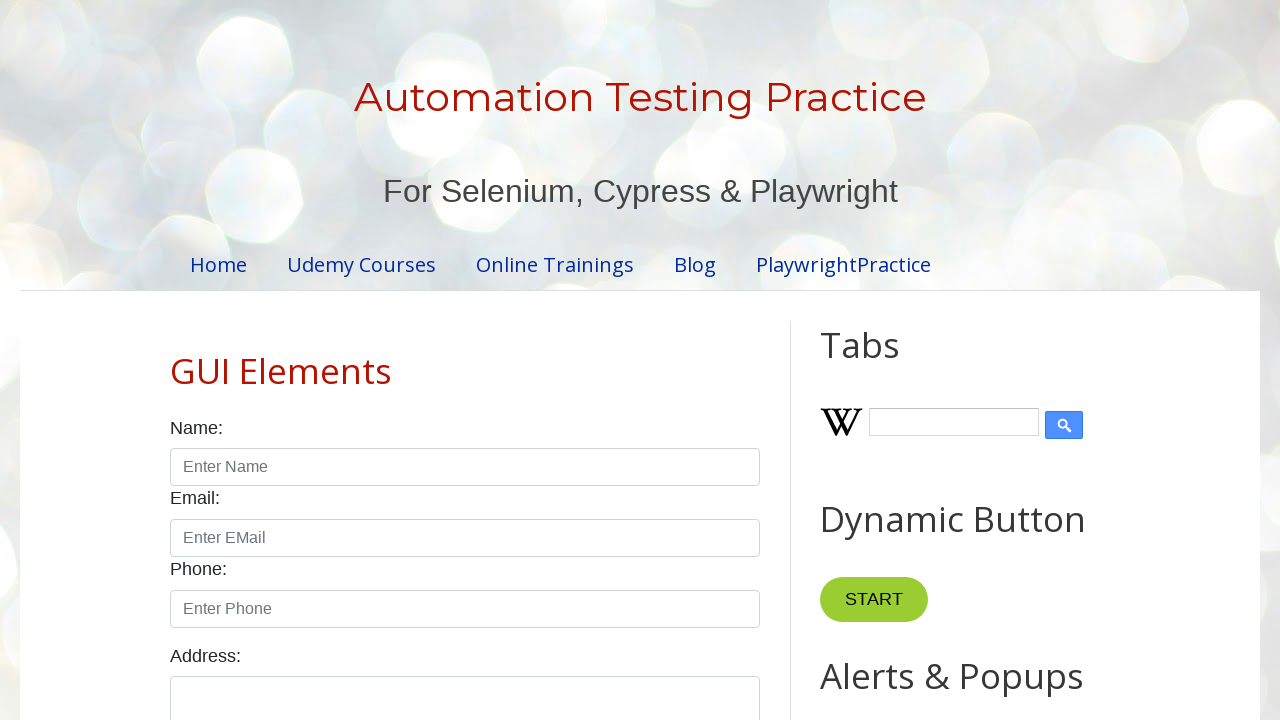

Scrolled to start-date input field
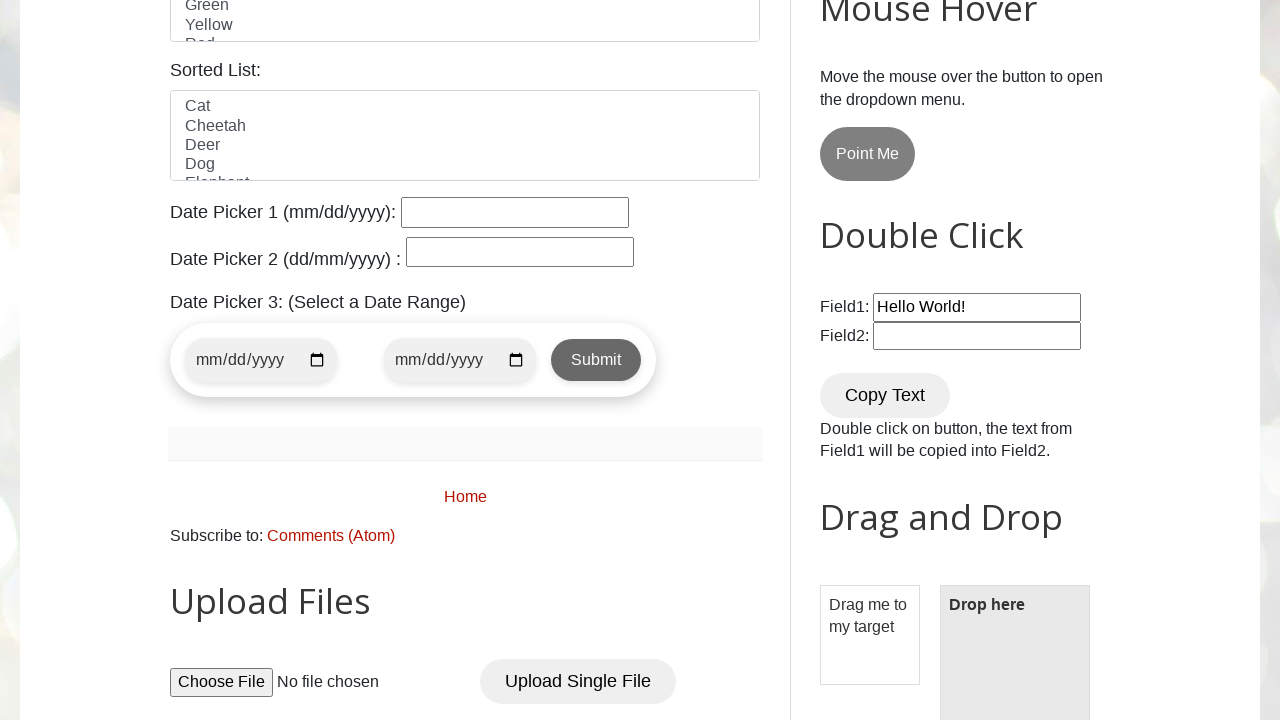

Clicked on start-date input to open date picker calendar at (261, 360) on input#start-date
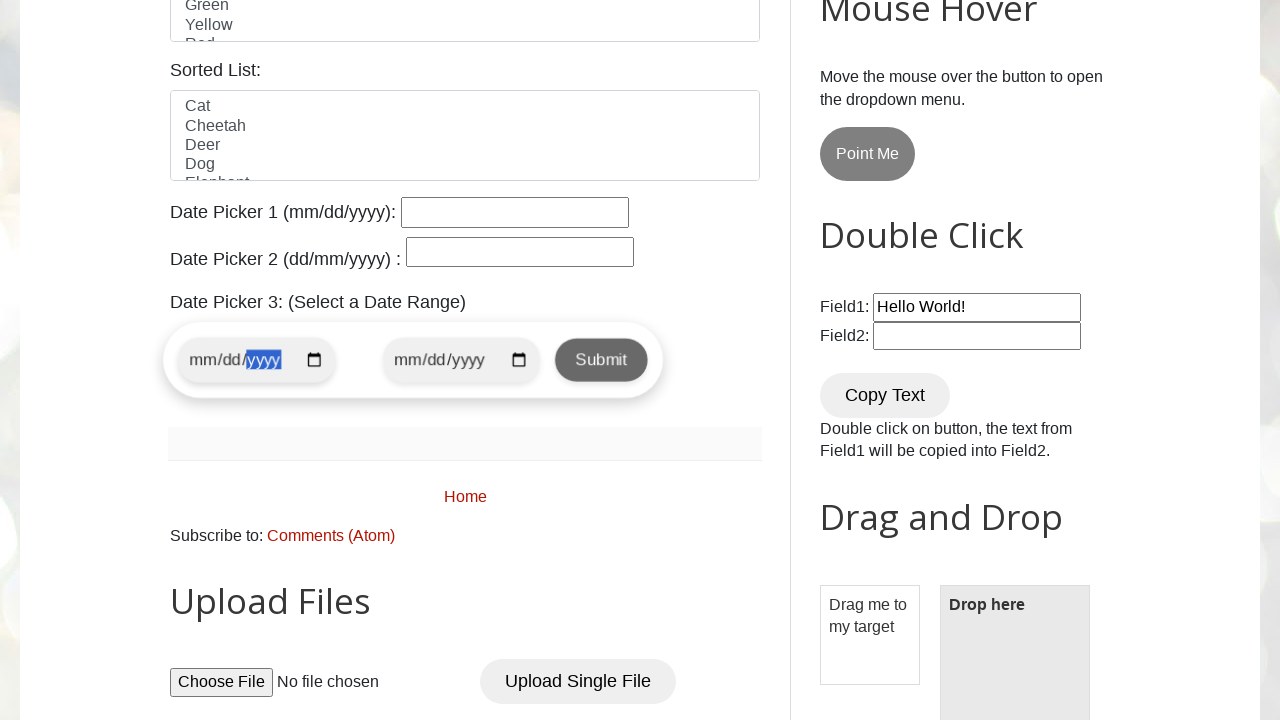

Waited for date picker calendar to appear
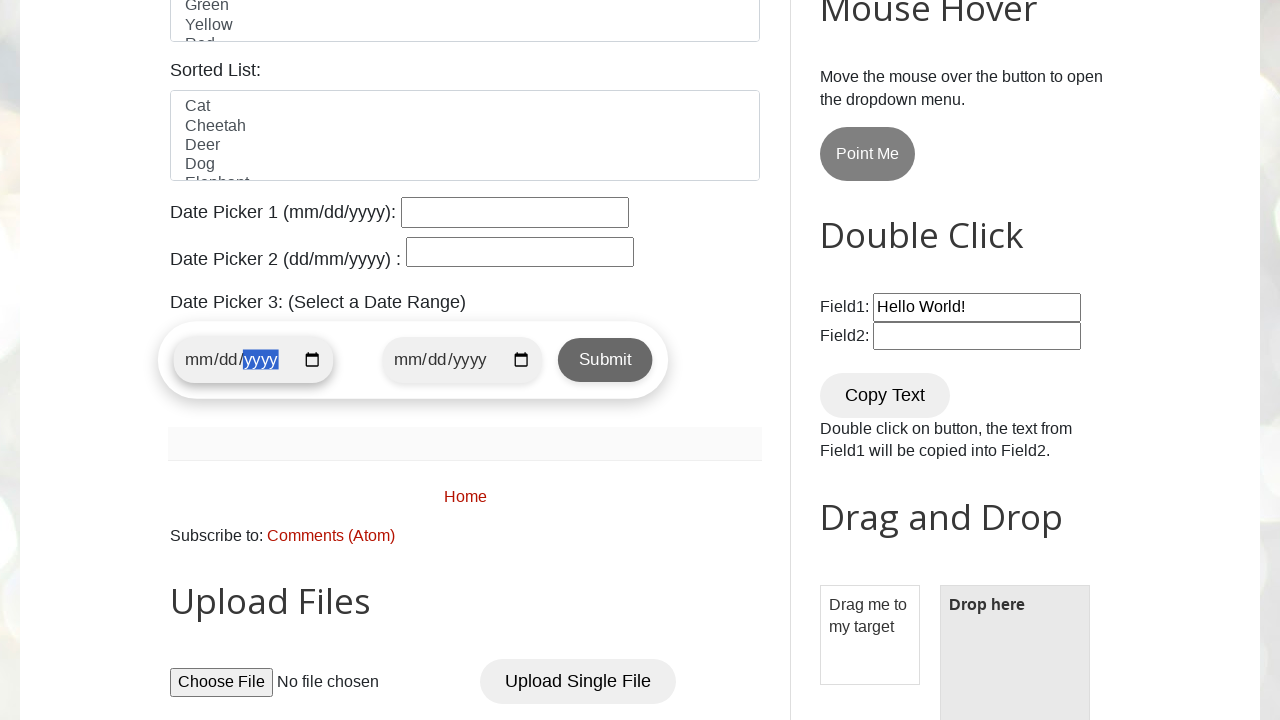

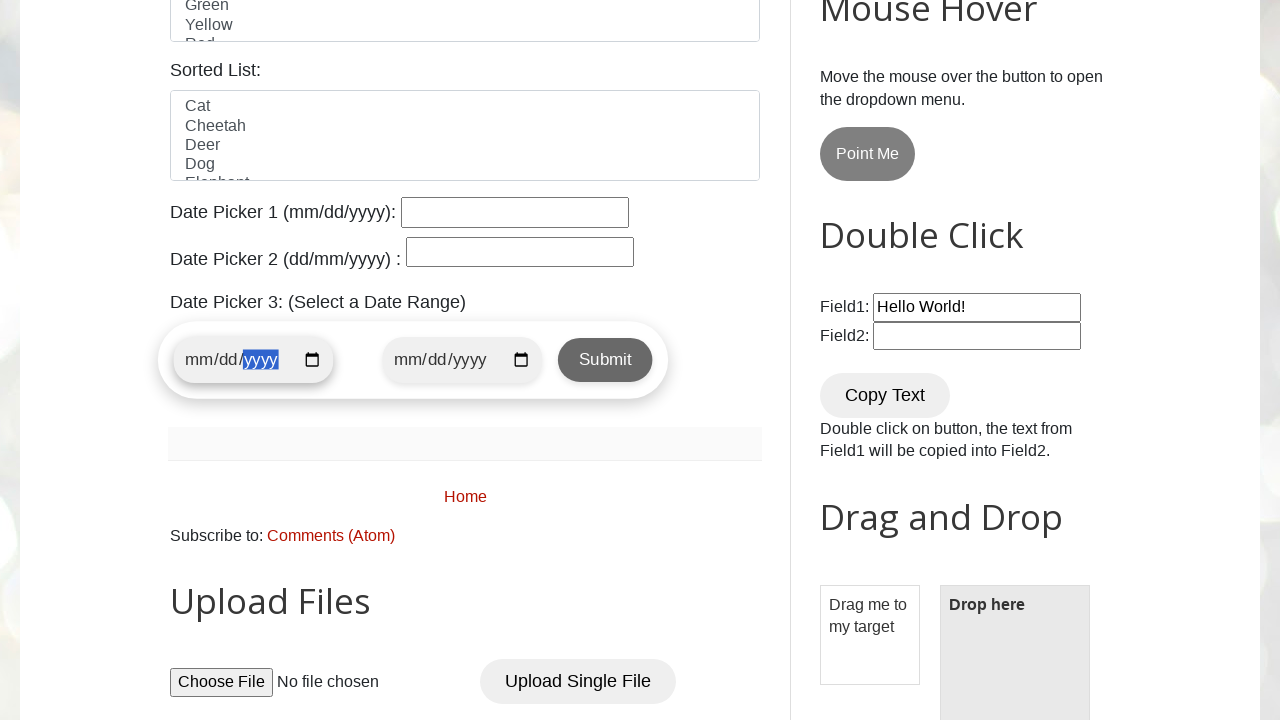